Basic browser automation test that navigates to Rahul Shetty Academy homepage and verifies the page loads by checking the title and URL are accessible.

Starting URL: https://rahulshettyacademy.com/

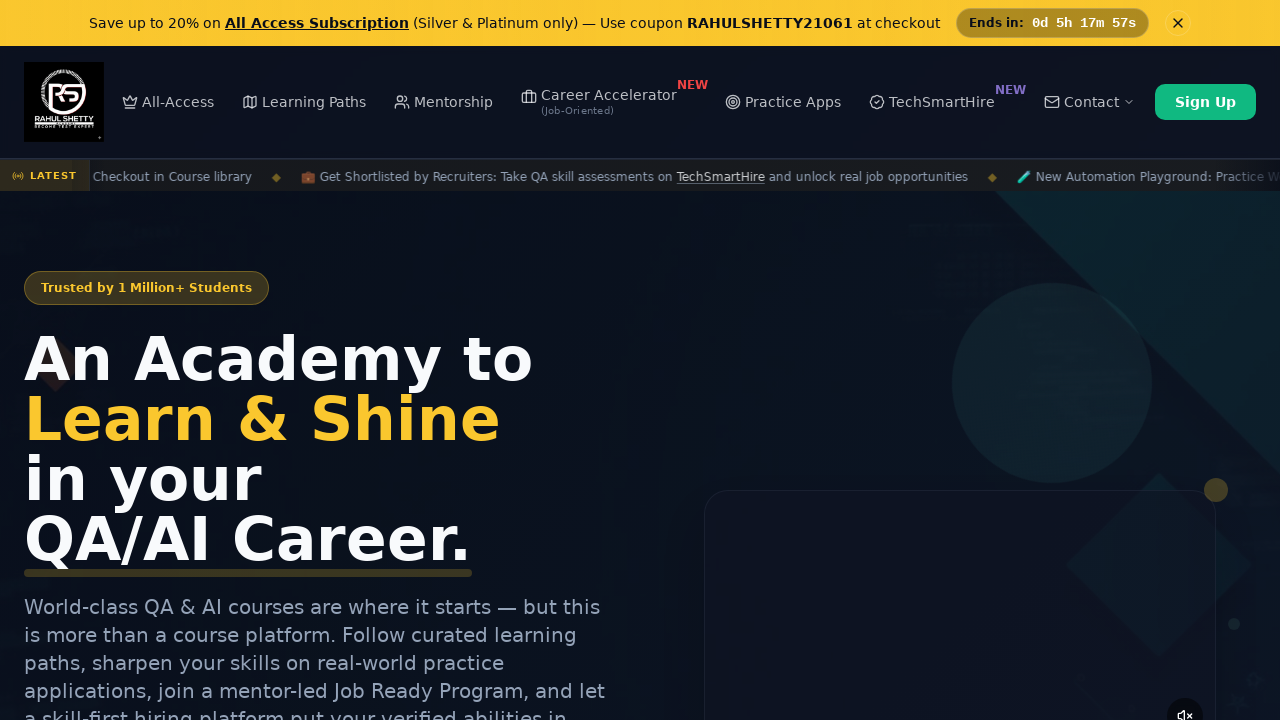

Page DOM content loaded
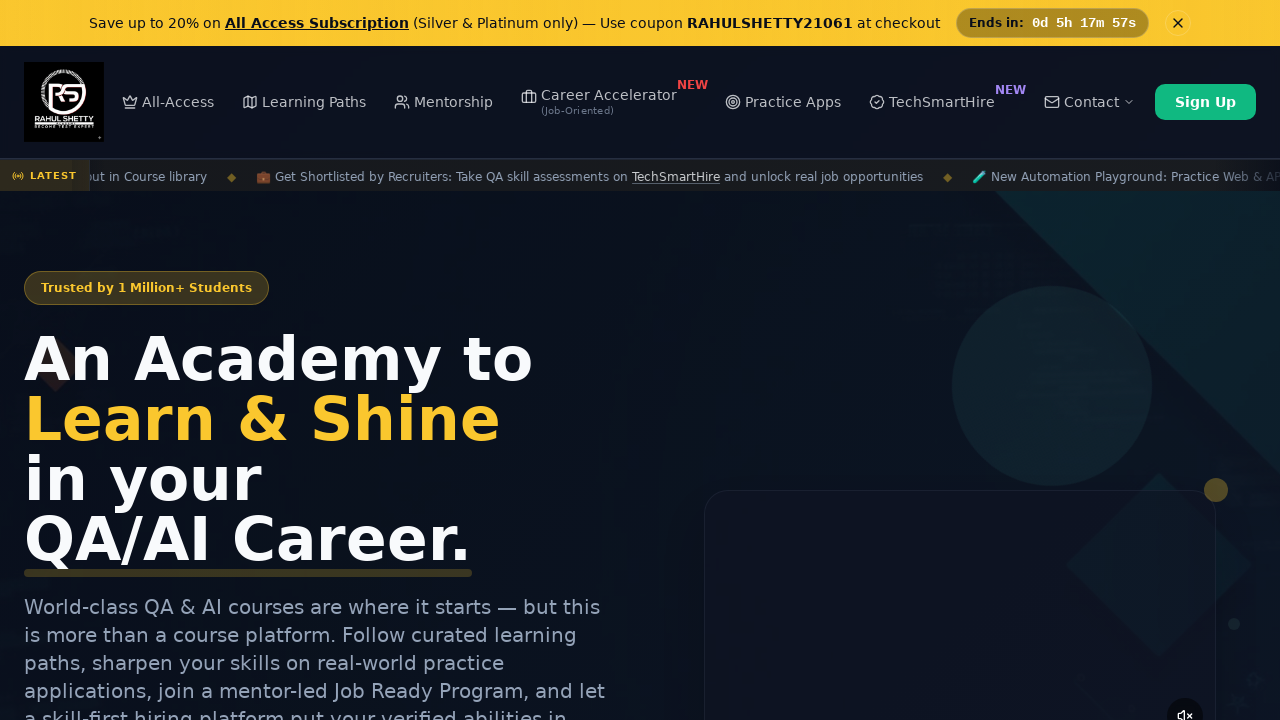

Retrieved page title: Rahul Shetty Academy | QA Automation, Playwright, AI Testing & Online Training
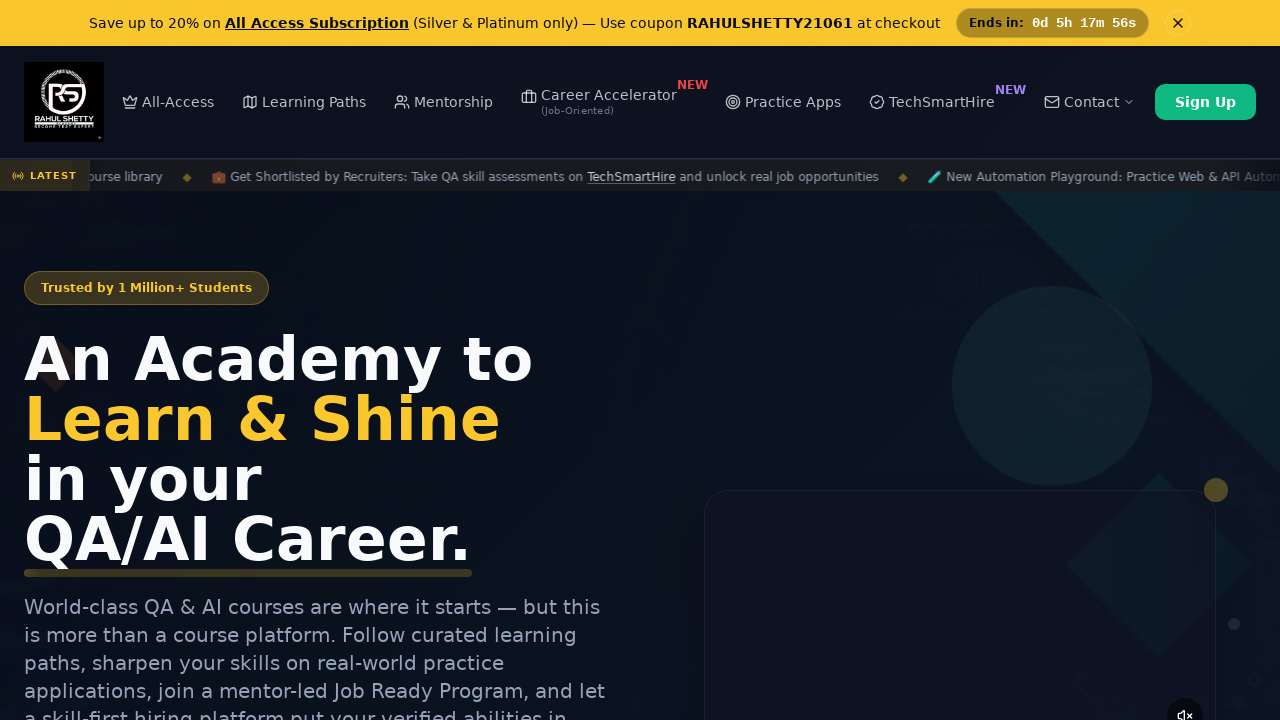

Retrieved current URL: https://rahulshettyacademy.com/
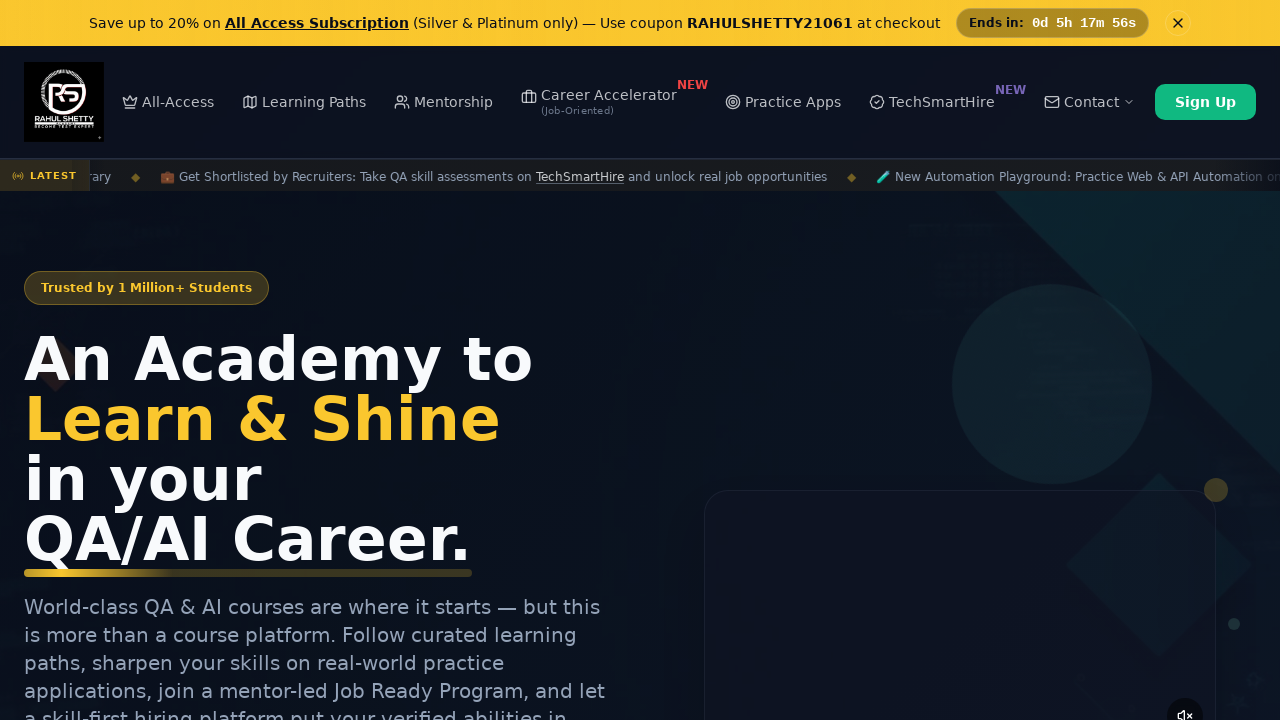

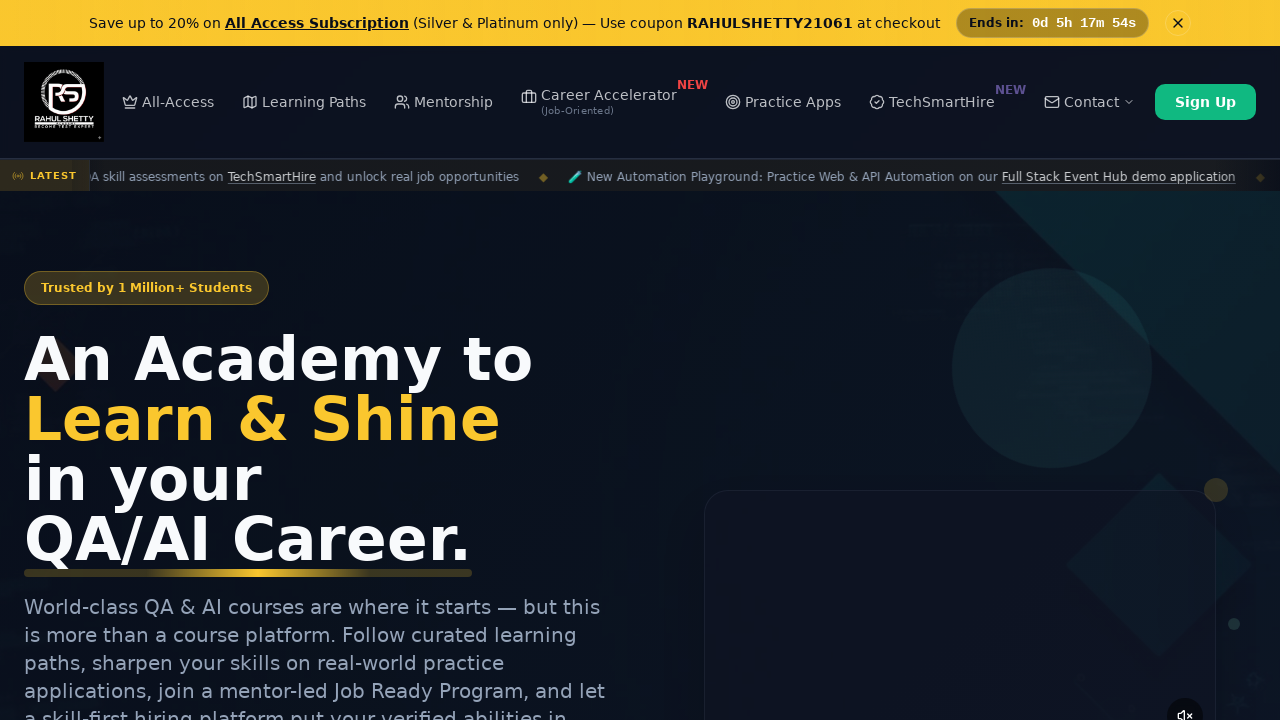